Tests key press functionality by sending a DOWN arrow key to the page and verifying the result is displayed

Starting URL: http://the-internet.herokuapp.com/key_presses

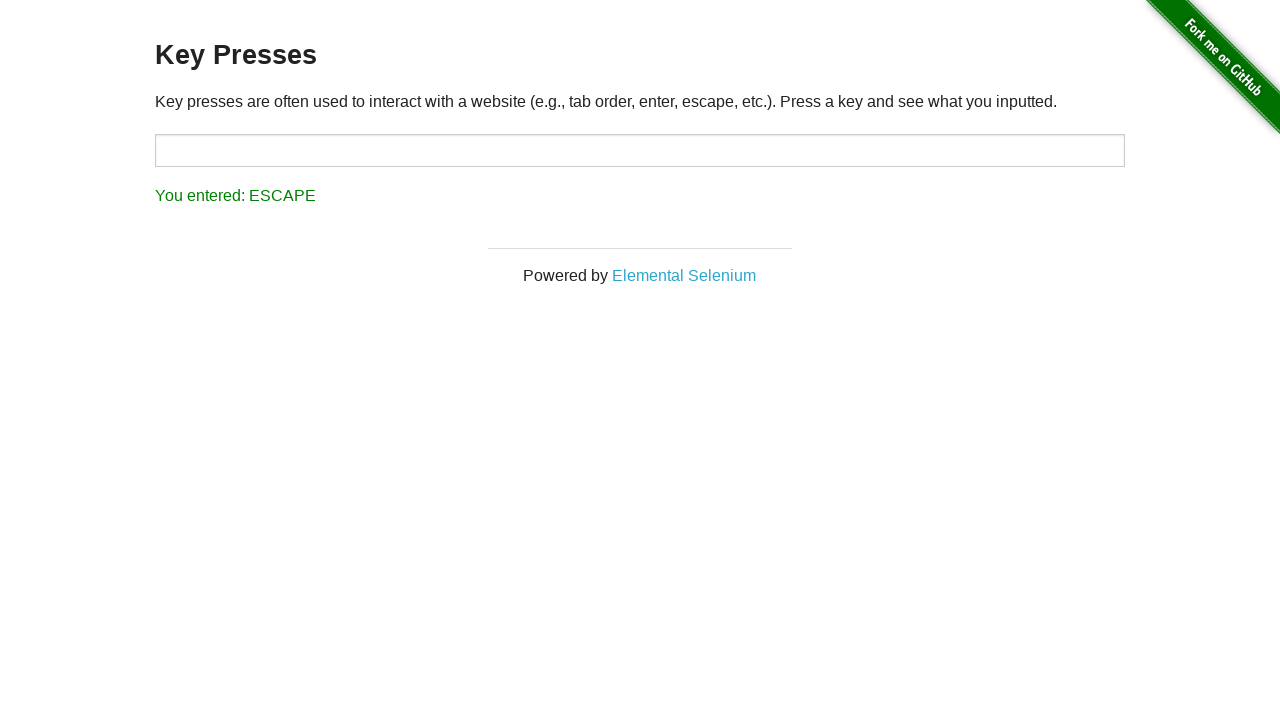

Pressed DOWN arrow key on the example element on .example
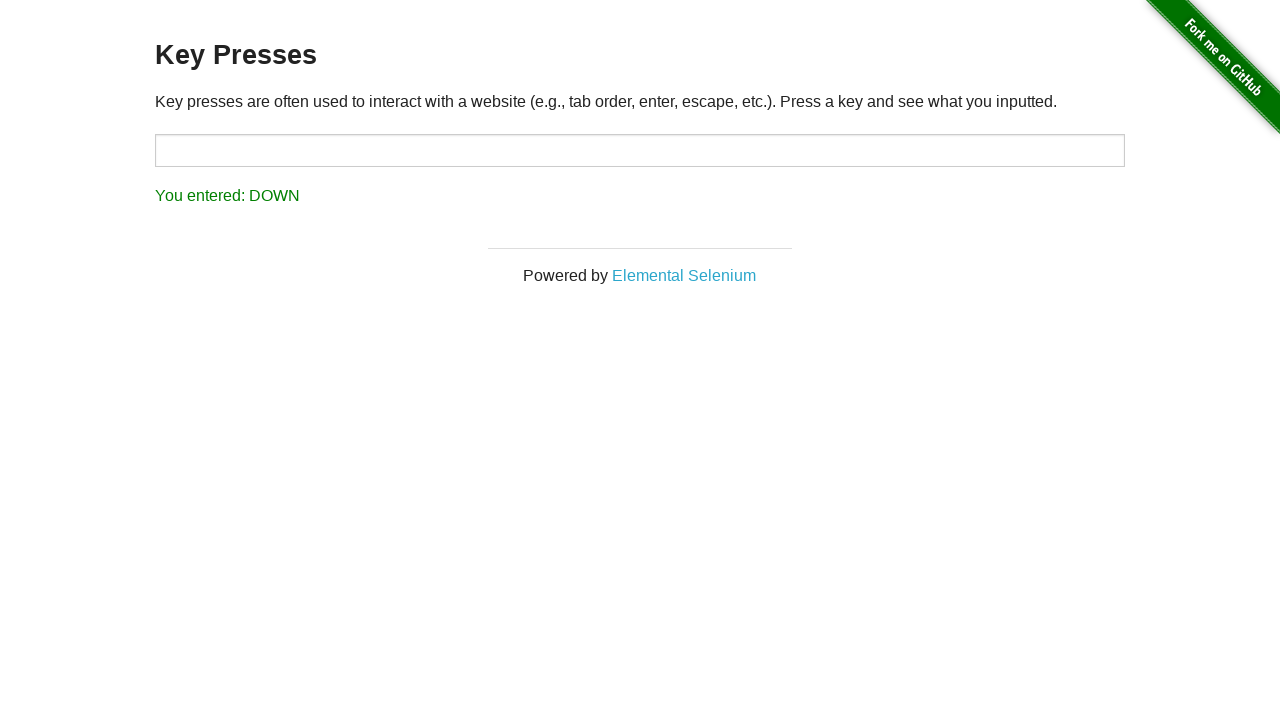

Result element loaded after key press
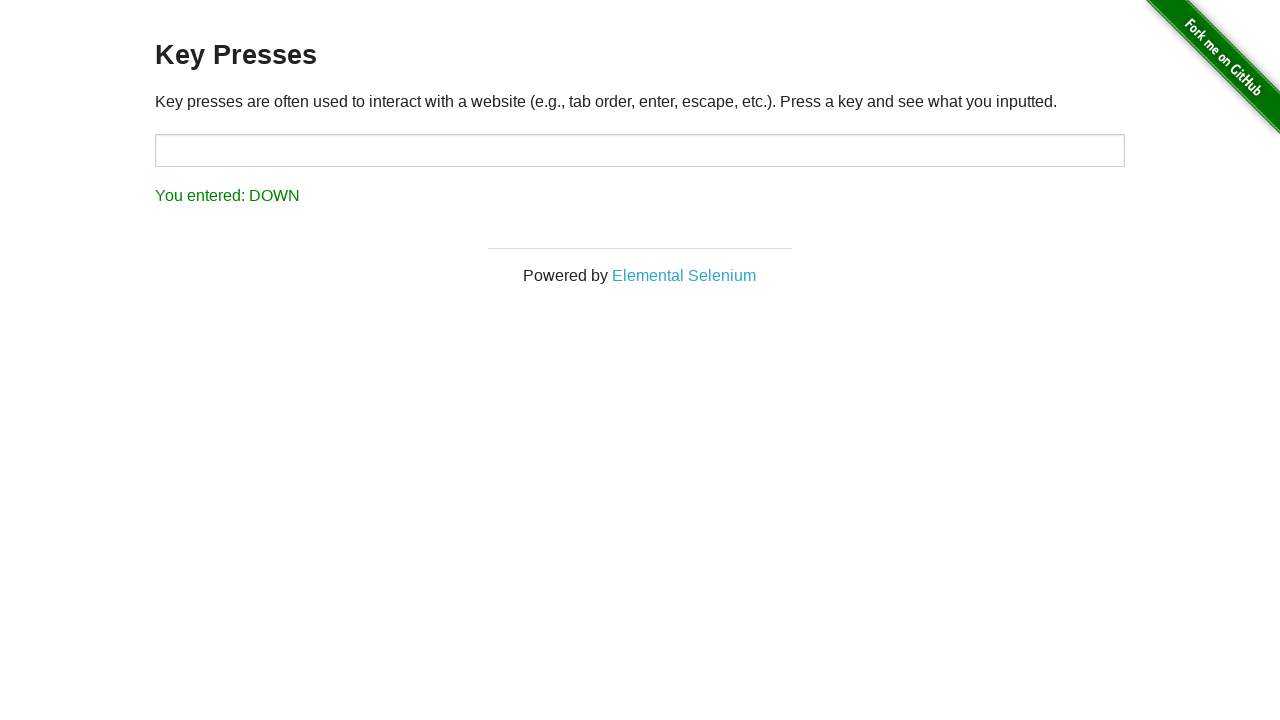

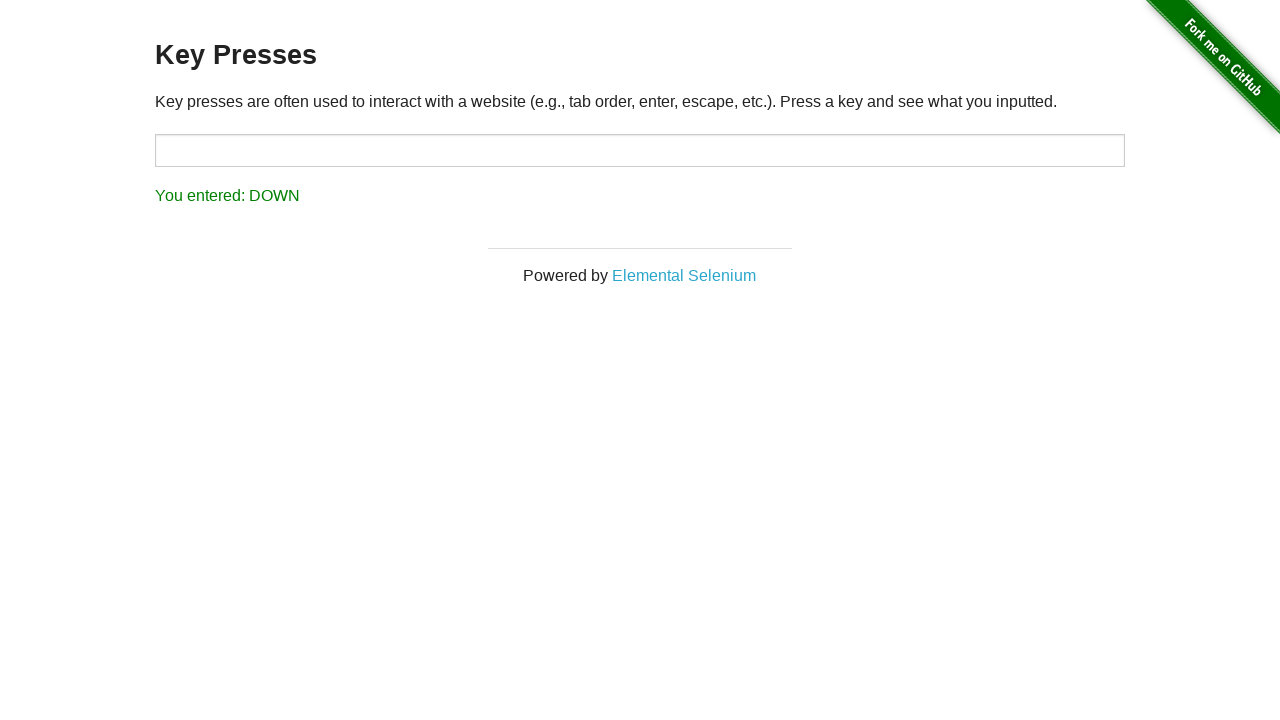